Tests file download functionality by navigating to the Upload and Download section and clicking the download button

Starting URL: https://demoqa.com

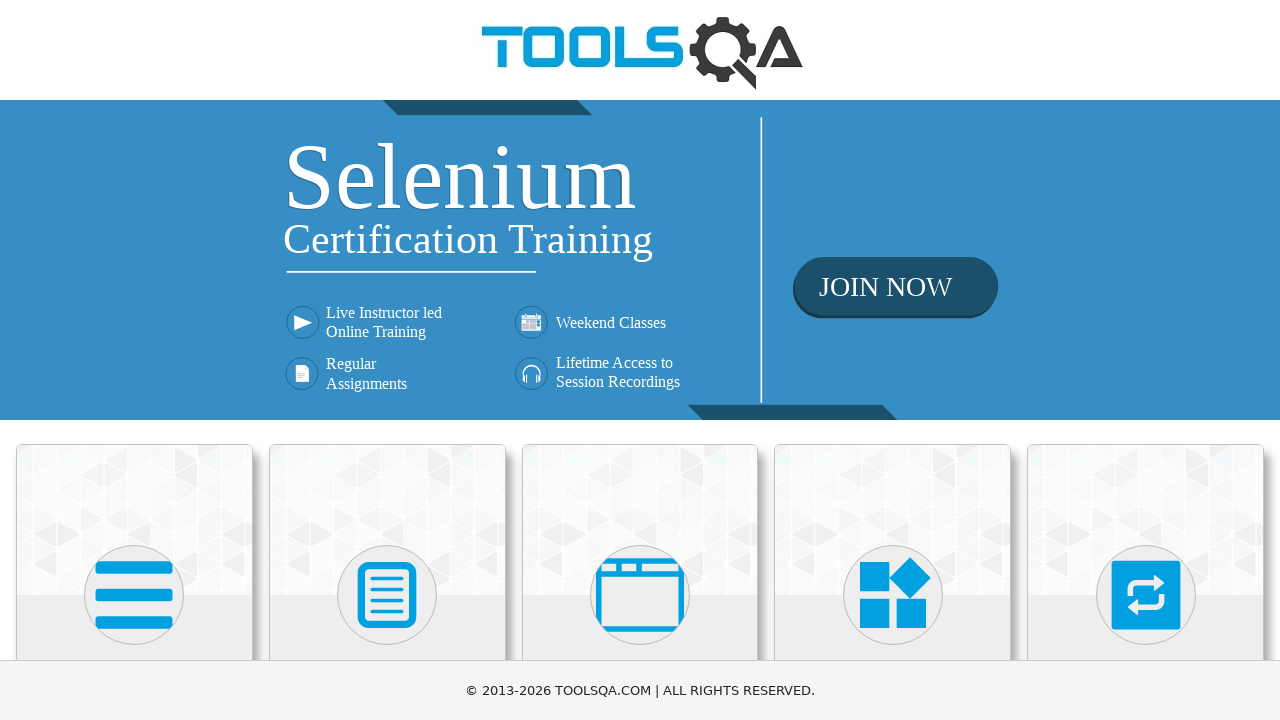

Clicked on Elements card at (134, 360) on xpath=//h5[text()='Elements']
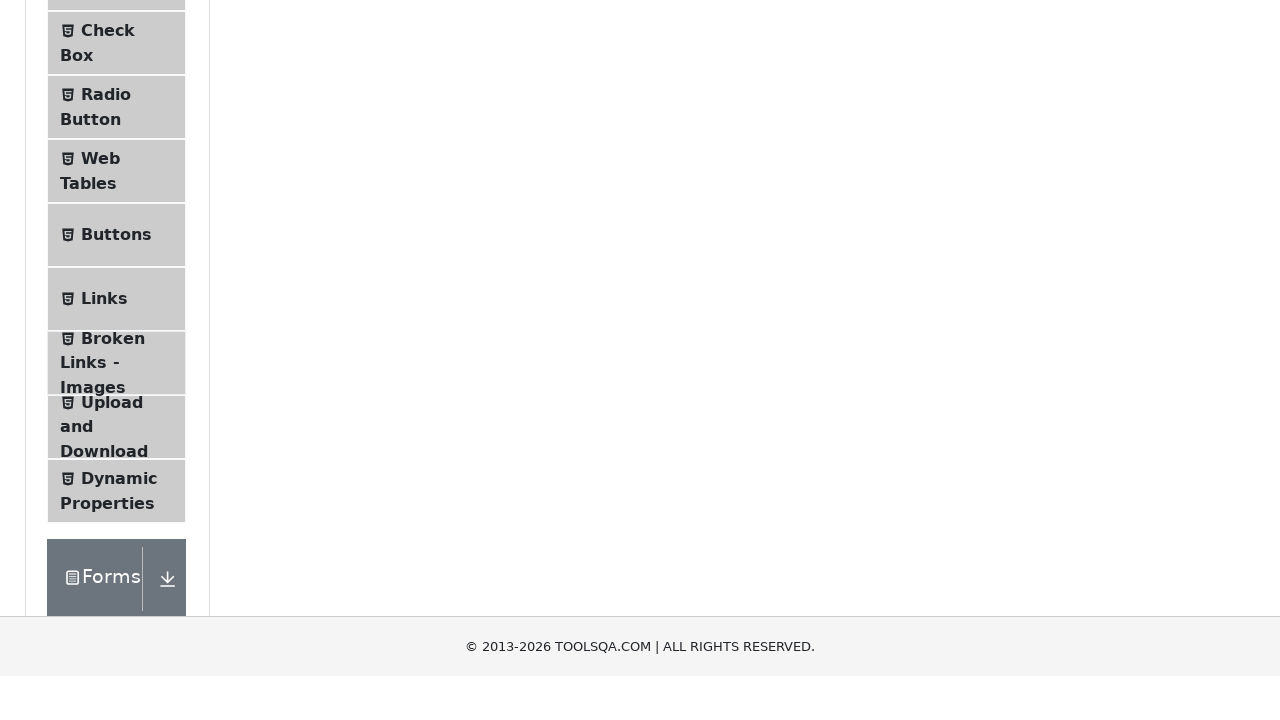

Clicked on Upload and Download menu item at (112, 335) on xpath=//span[text()='Upload and Download']
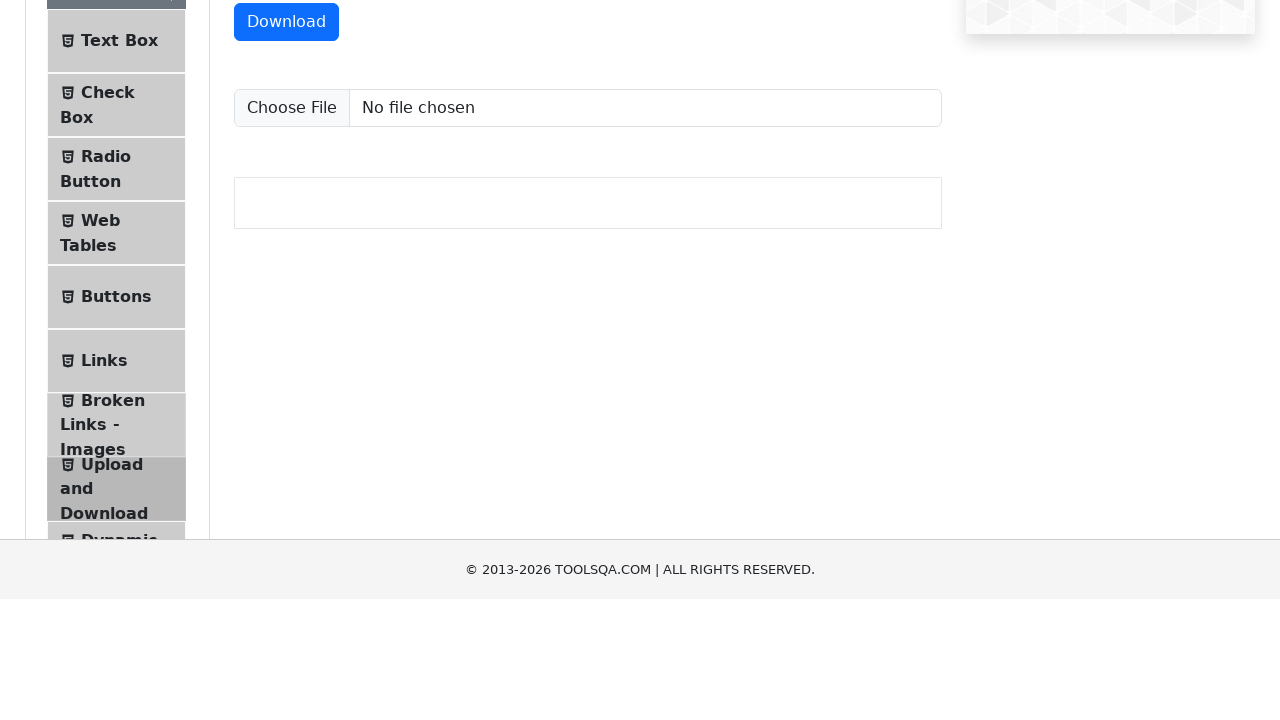

Clicked download button to initiate file download at (286, 219) on #downloadButton
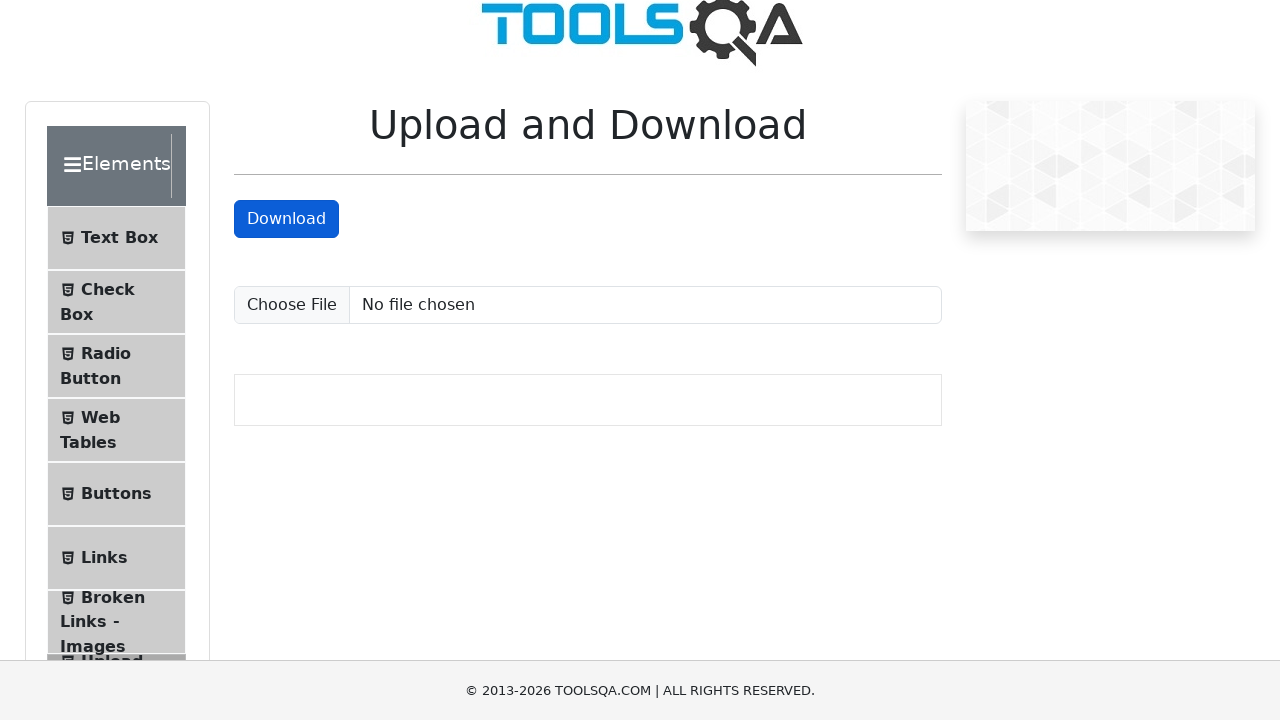

Waited 2 seconds for download to complete
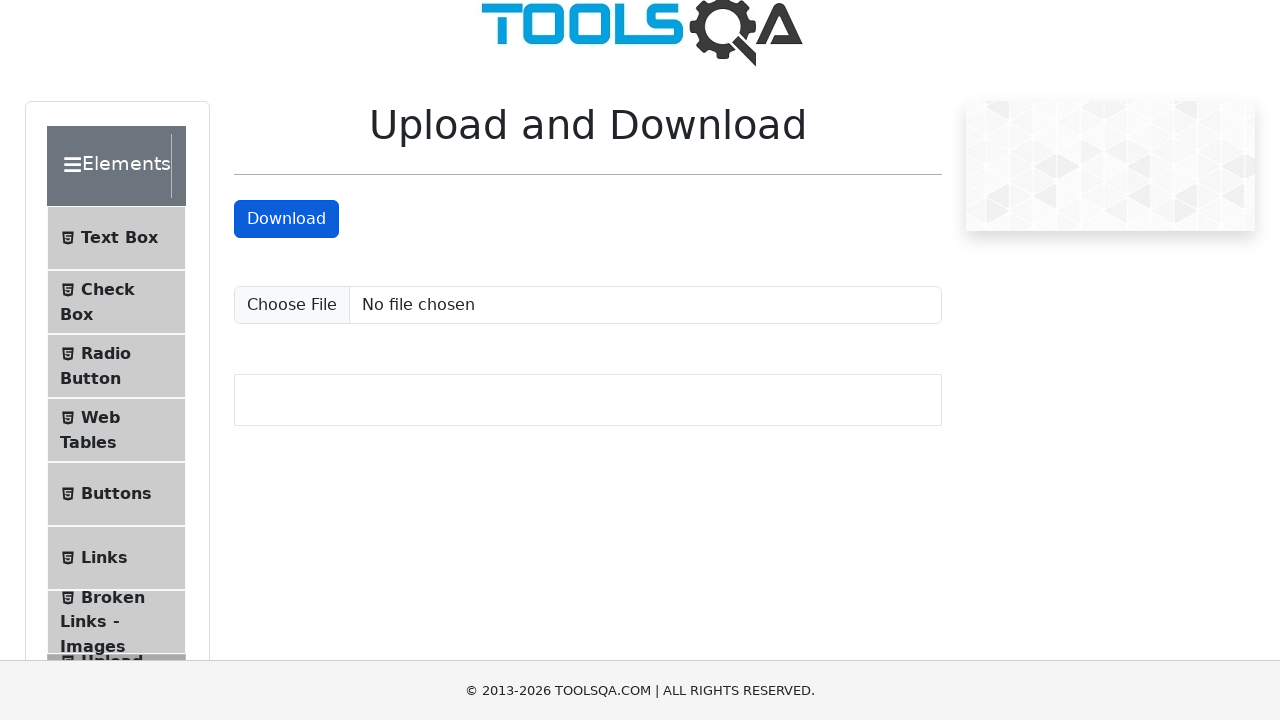

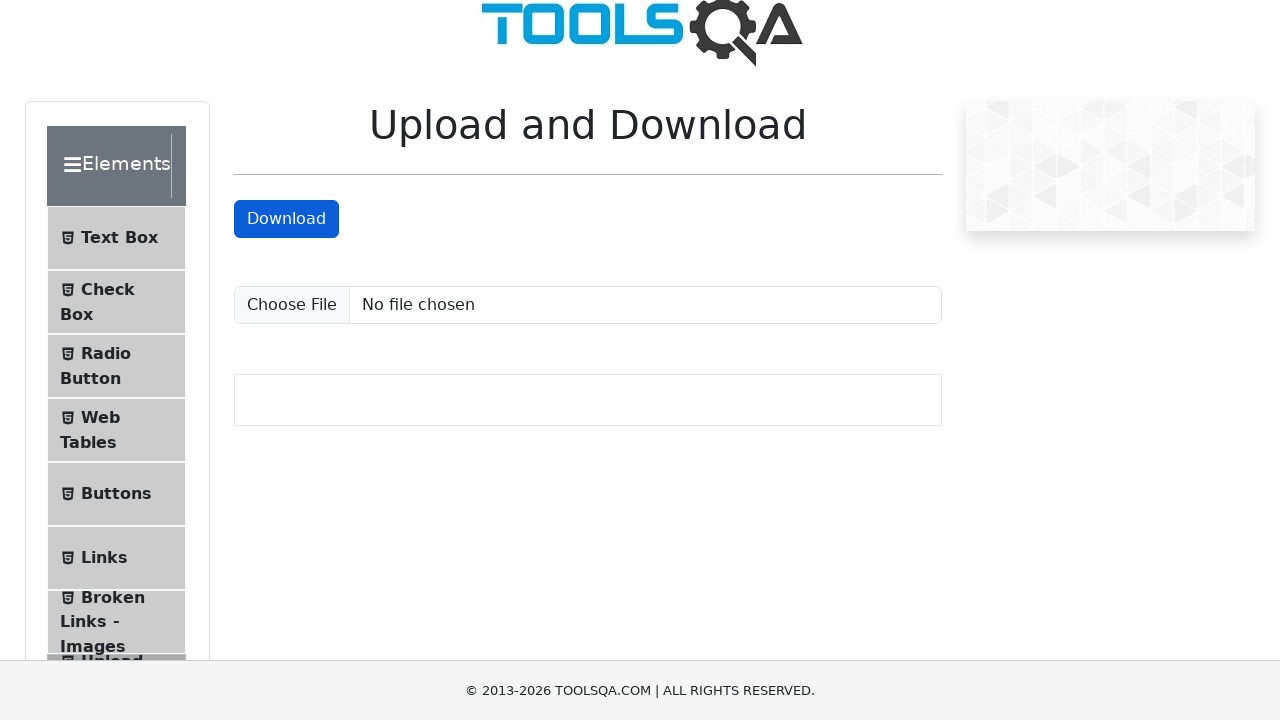